Tests the Philadelphia Parking Authority website flow for looking up a parking ticket by navigating through the violations page, accepting terms, and filling in ticket search criteria (ticket number and license plate).

Starting URL: http://www.philapark.org

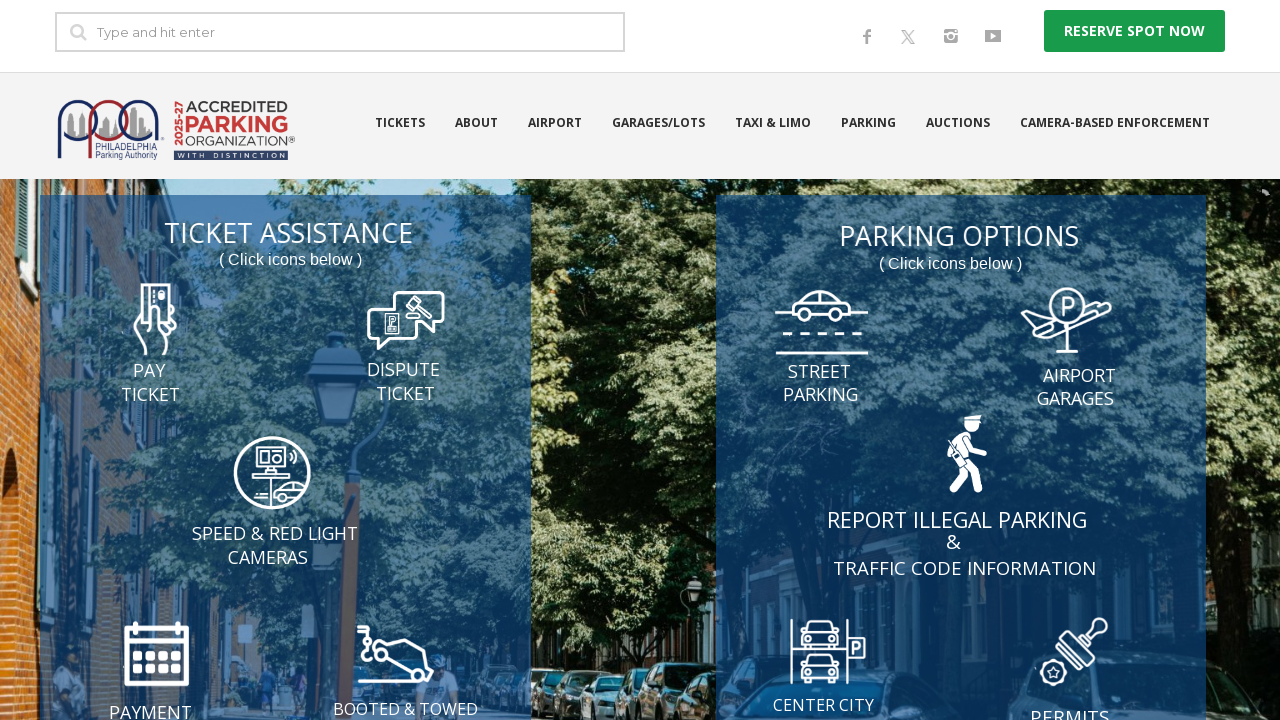

Clicked 'Pay Ticket' link to navigate to violations page at (154, 319) on a.ls-layer-link[href='https://philapark.org/violations/']
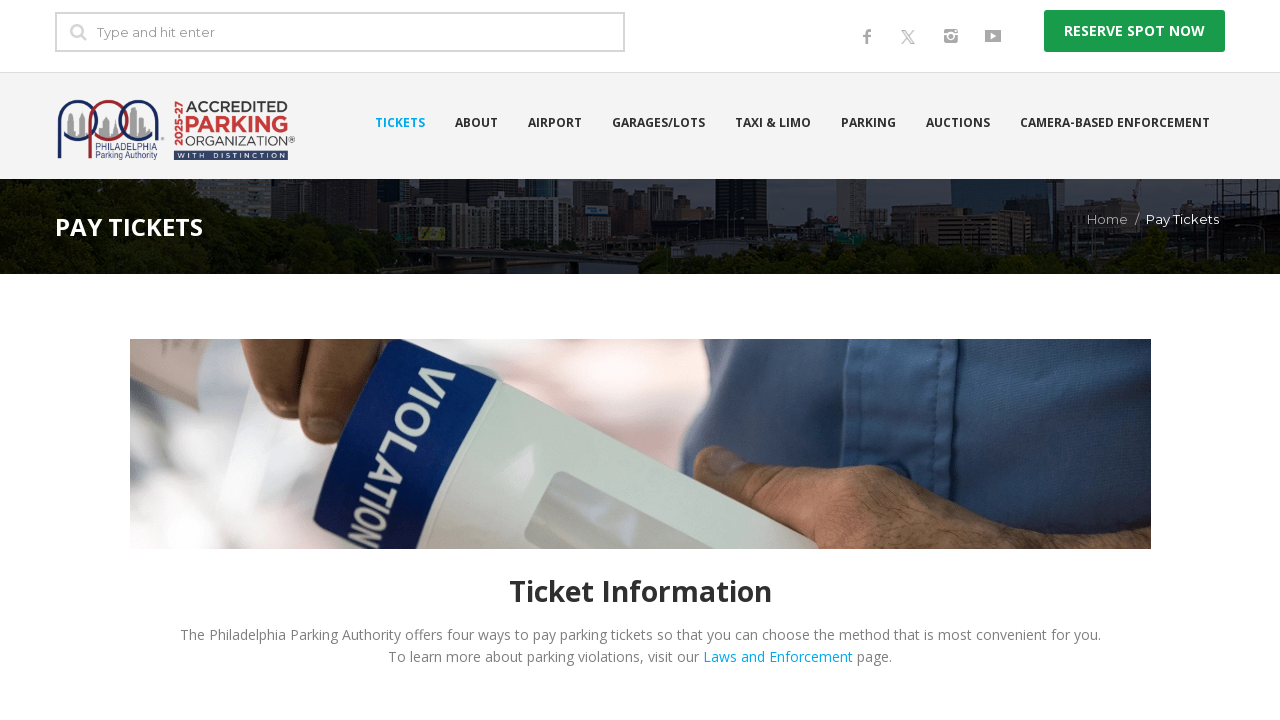

Parking portal link loaded
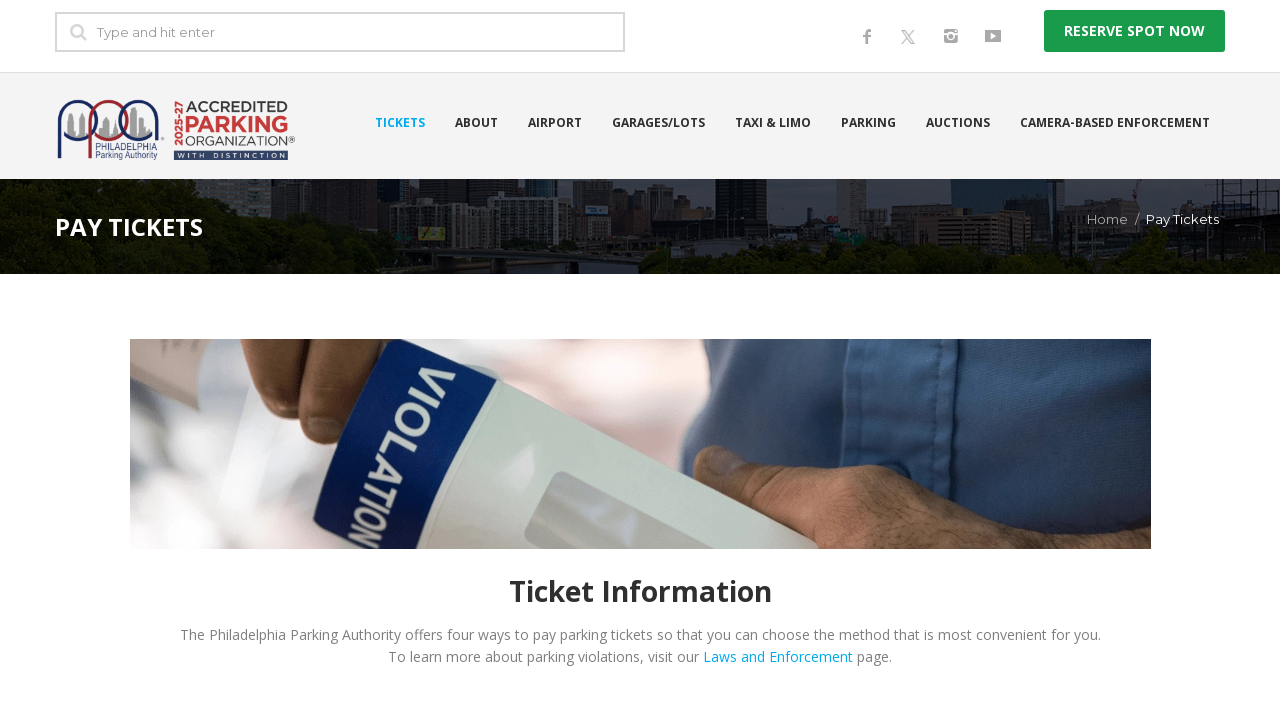

Clicked link to parking portal at (185, 361) on a[href='https://onlineserviceshub.com/ParkingPortal/Philadelphia']
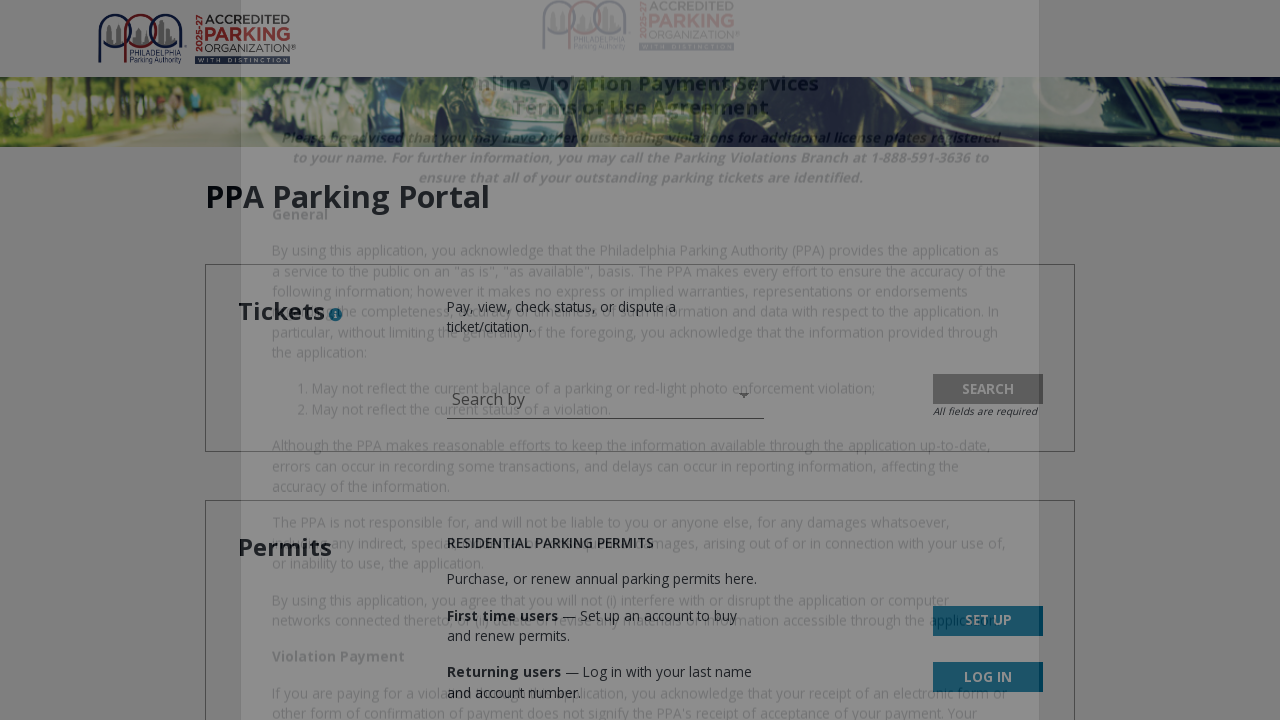

Terms agreement checkbox appeared
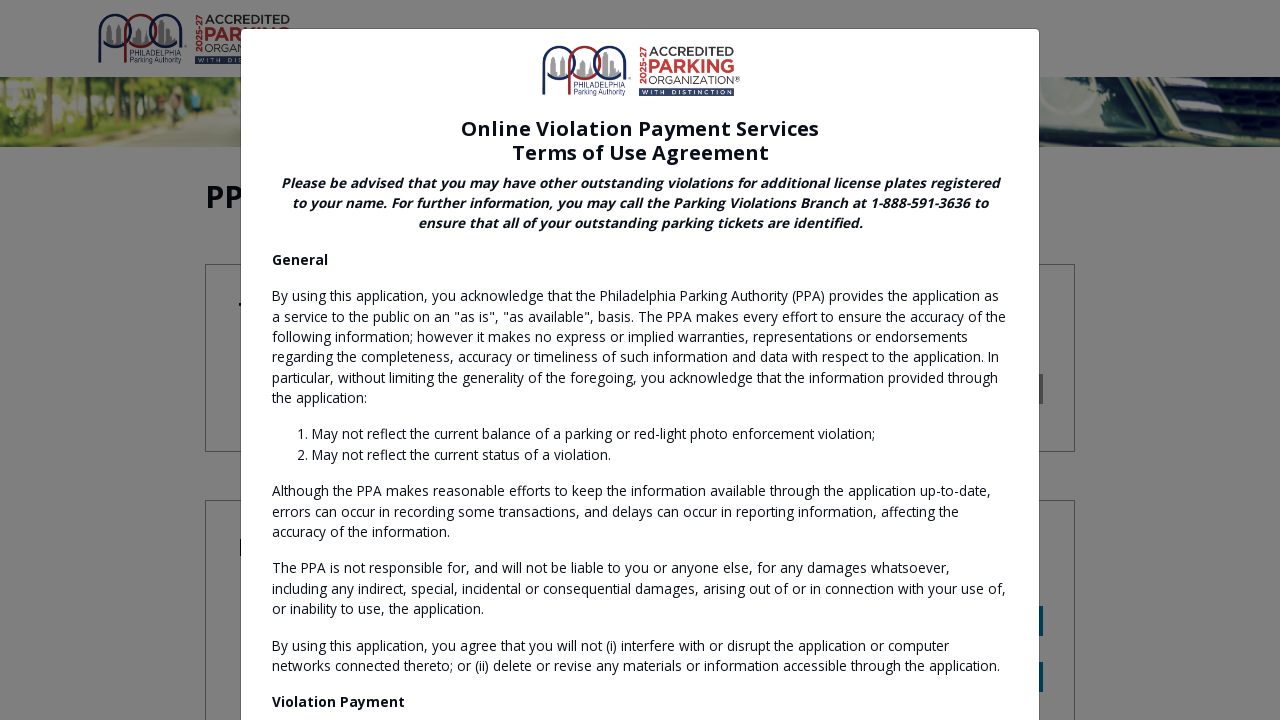

Accepted terms agreement checkbox at (280, 535) on #termsAgreement
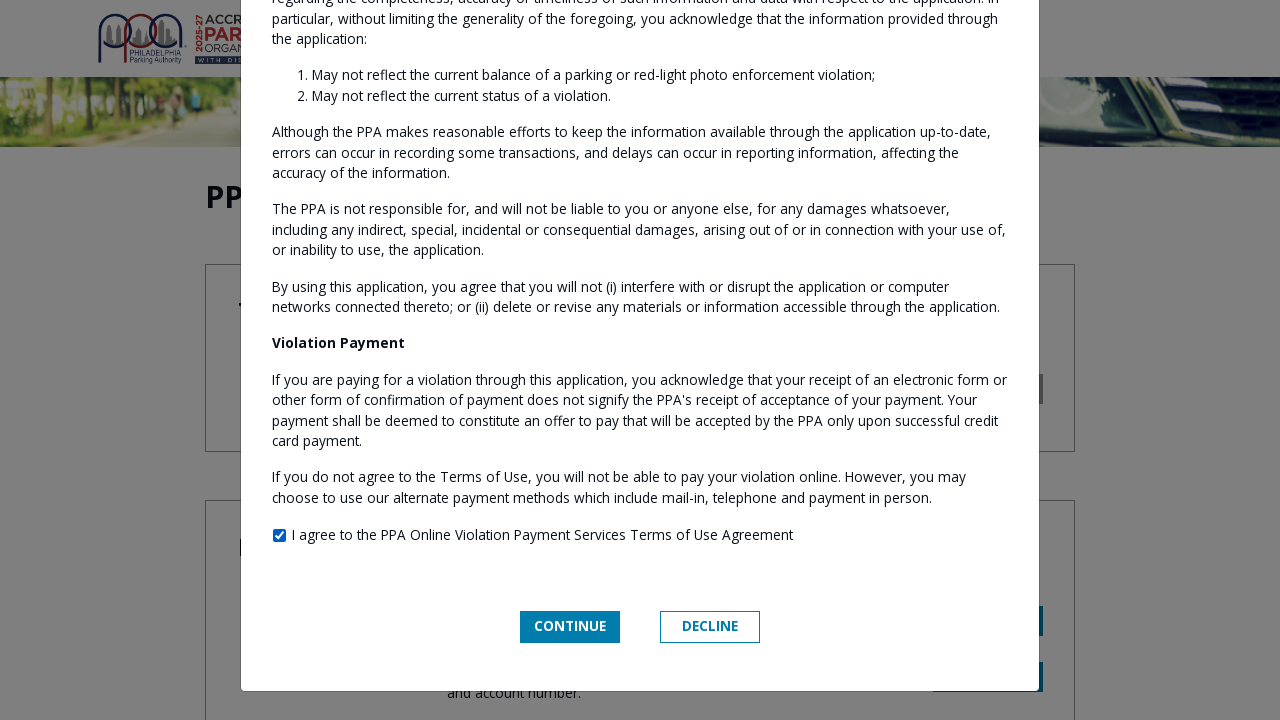

Disclaimer submit button appeared
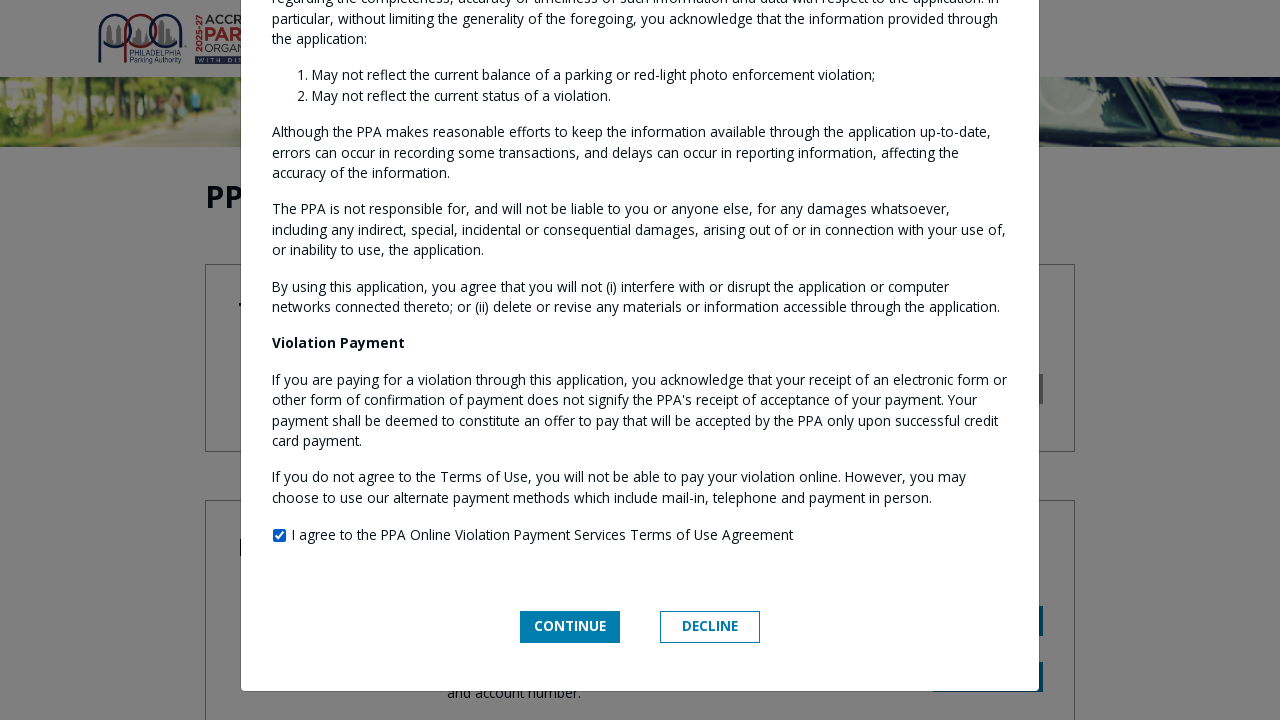

Clicked disclaimer submit button to continue at (570, 626) on #disclaimerSubmitBtn
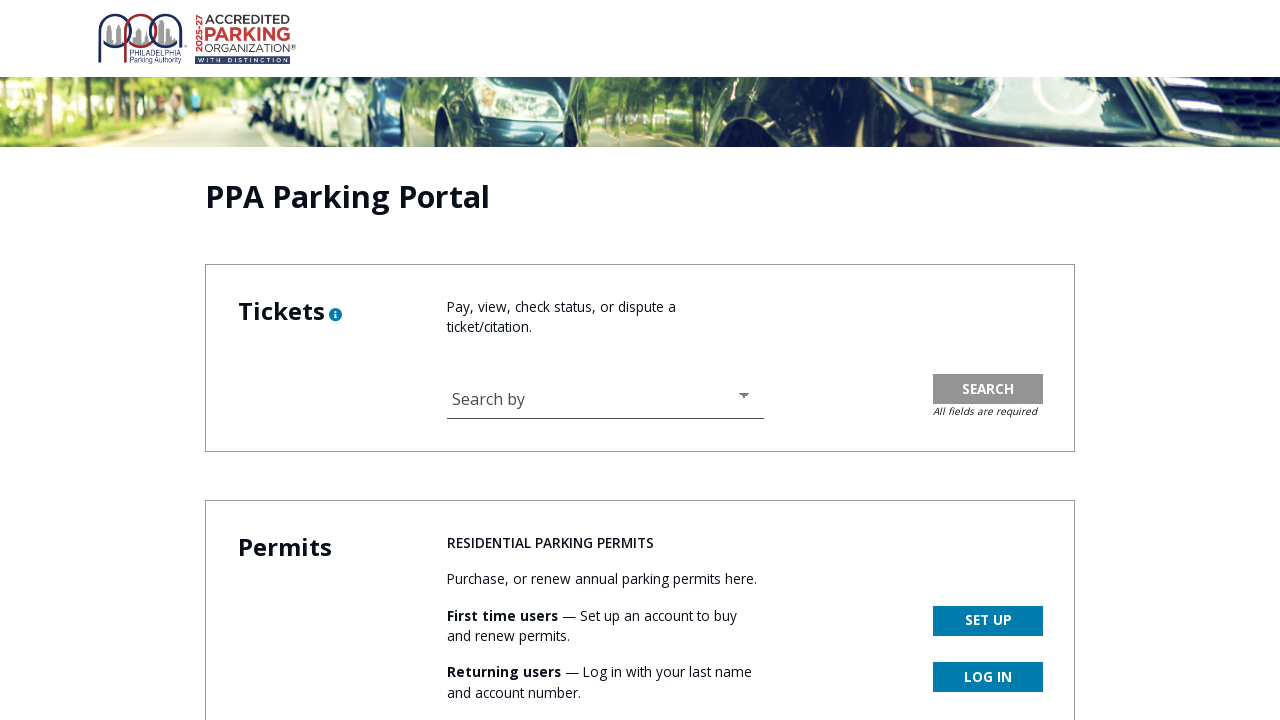

Search criteria dropdown appeared
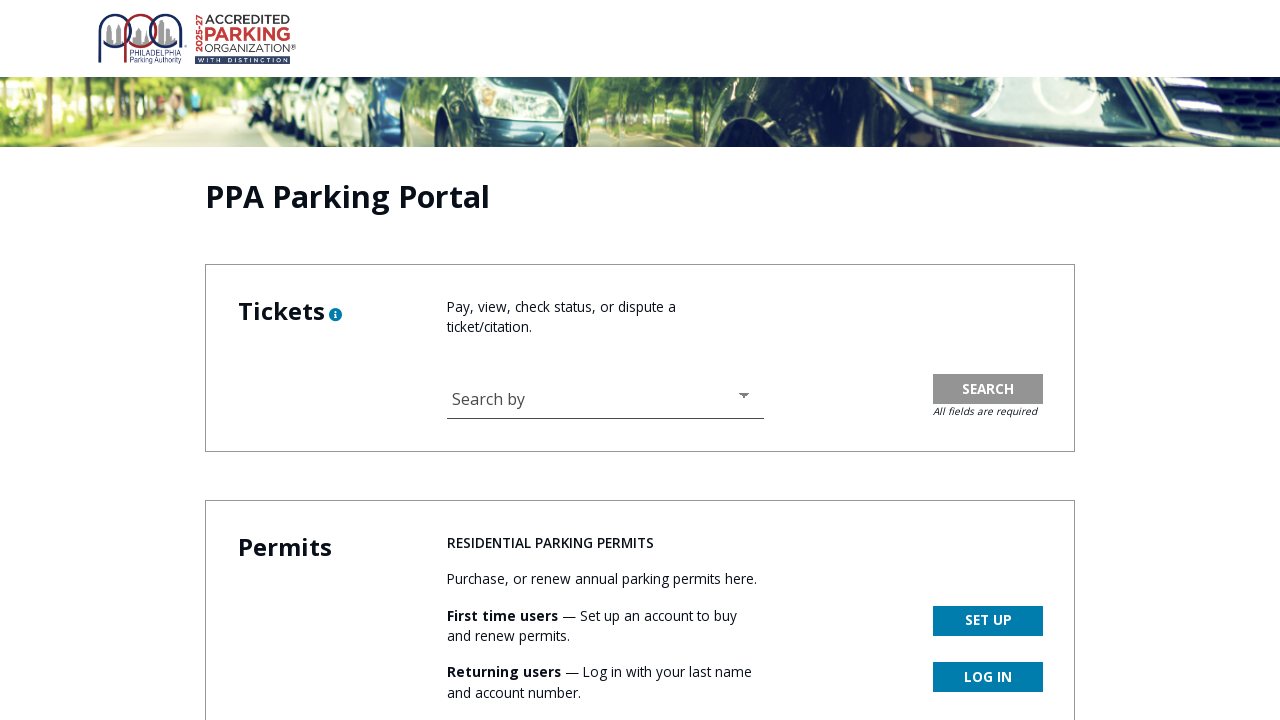

Clicked search criteria dropdown at (605, 398) on #searchBy
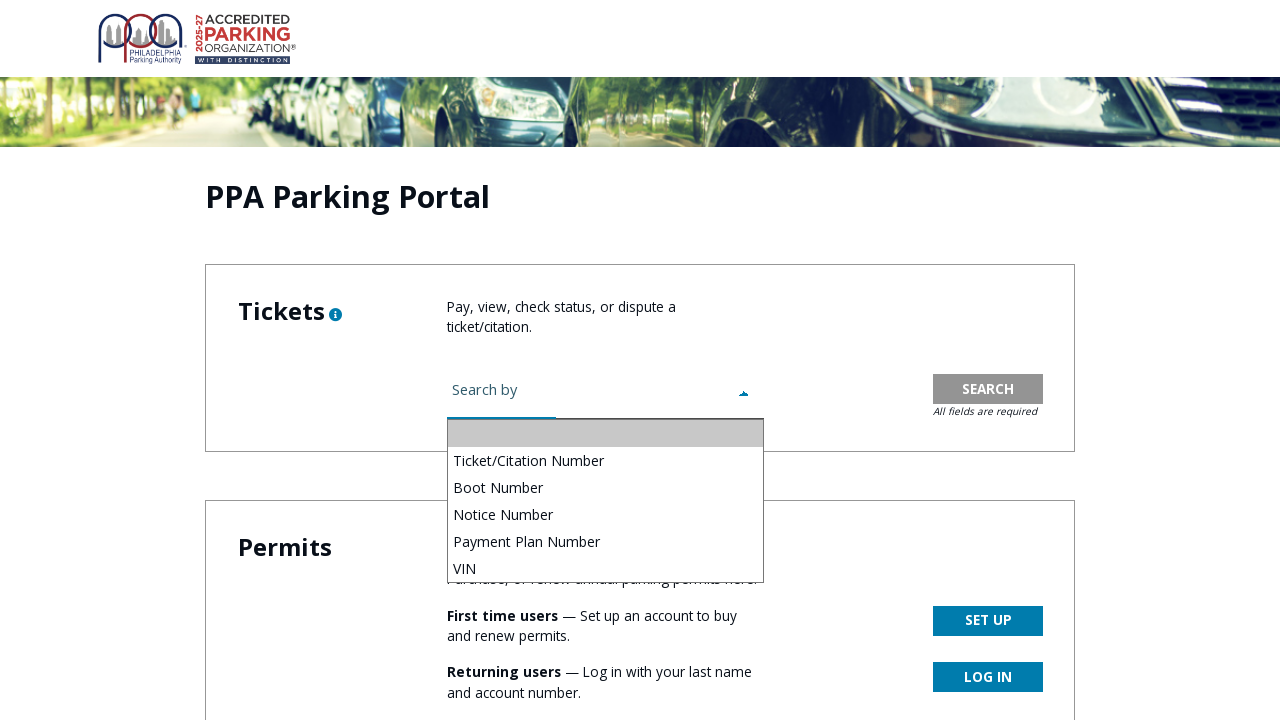

Selected 'Ticket Number' from search criteria dropdown on #searchBy
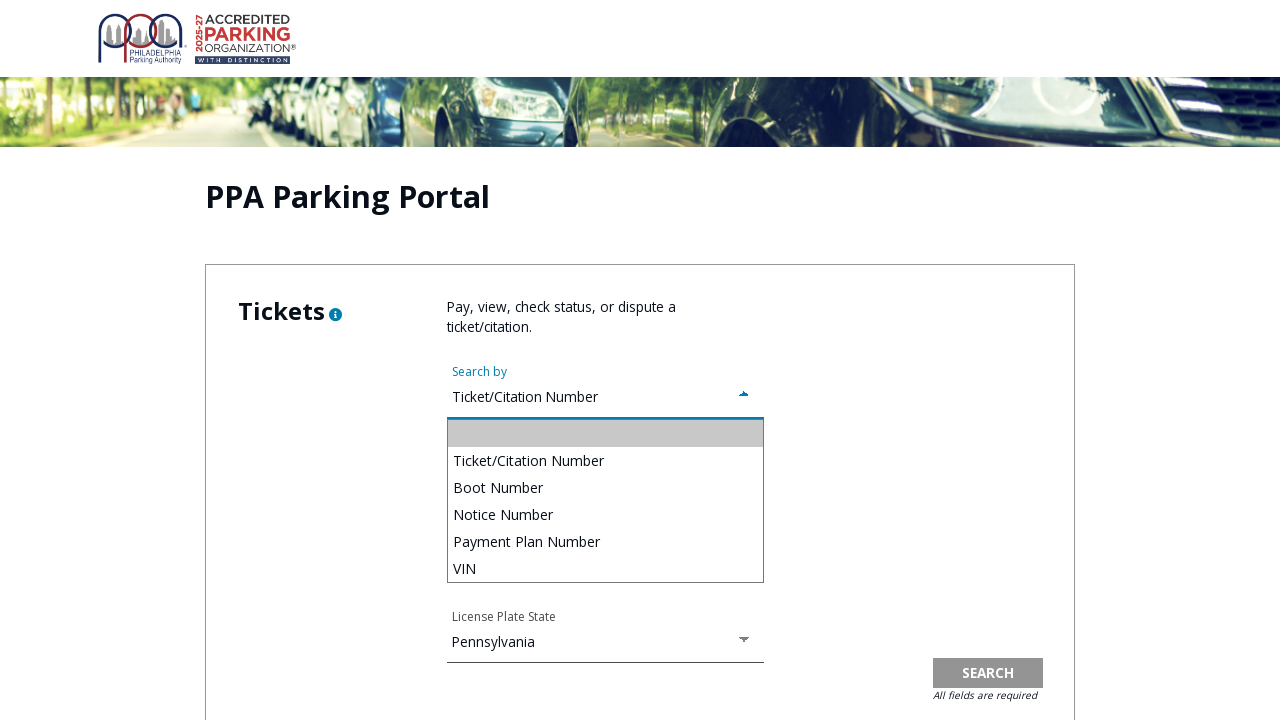

Ticket number input field appeared
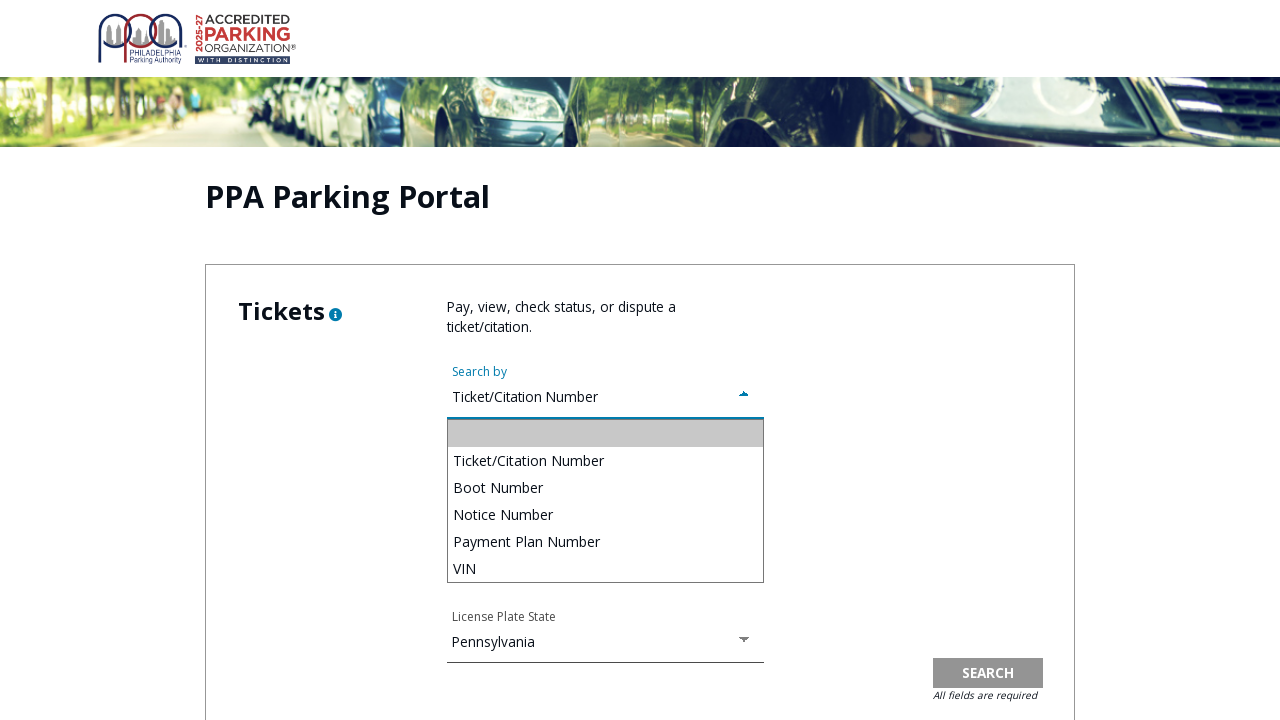

Entered ticket number '937436723' on #otherFirstField
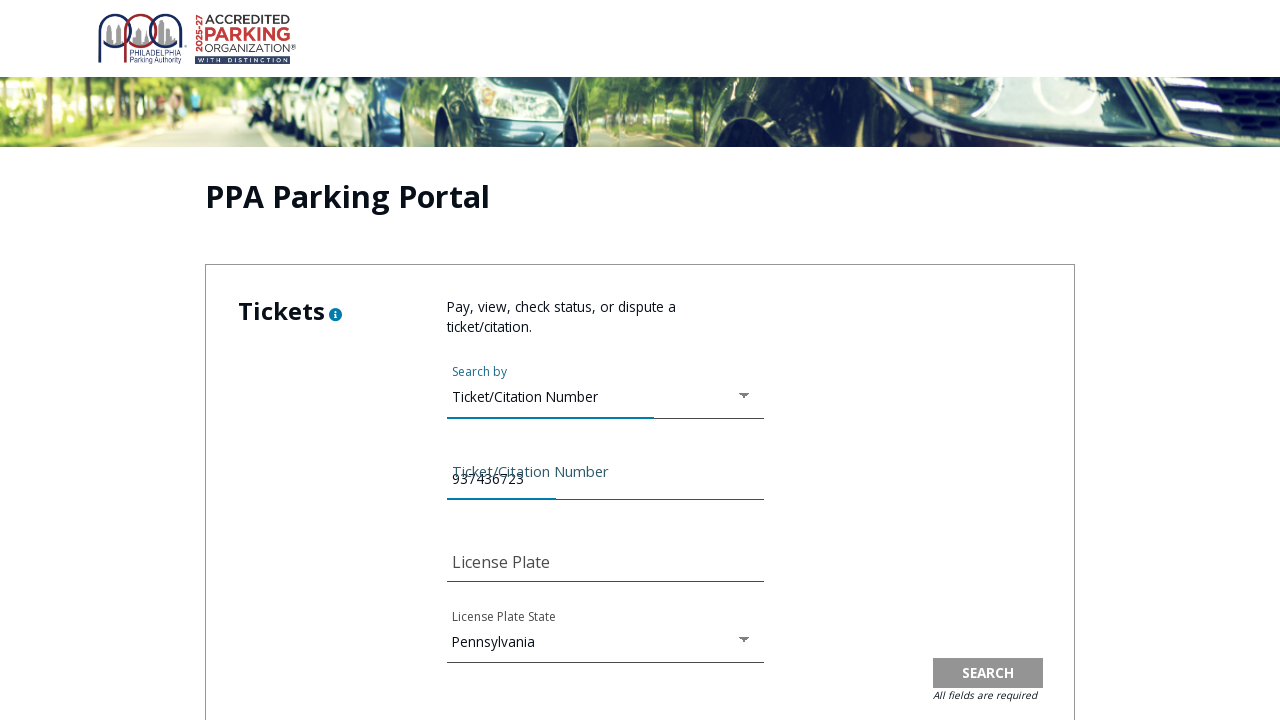

Entered license plate 'MMT5974' on #otherSecondField
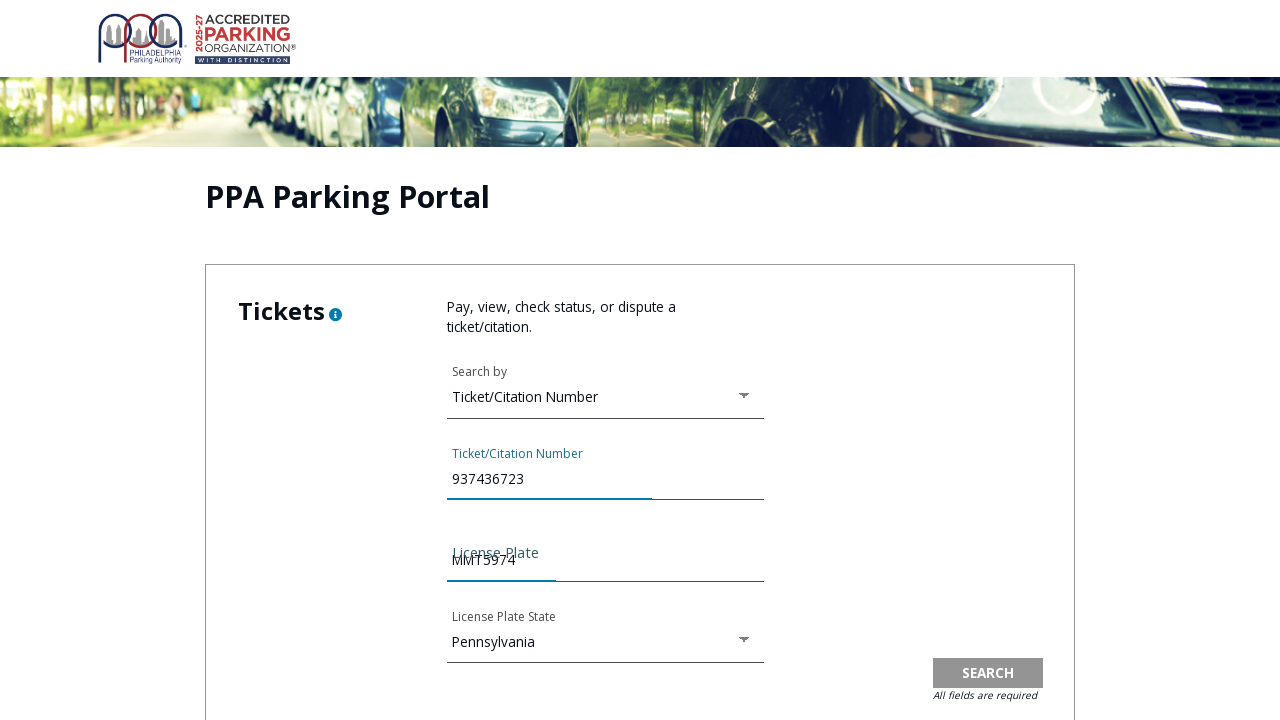

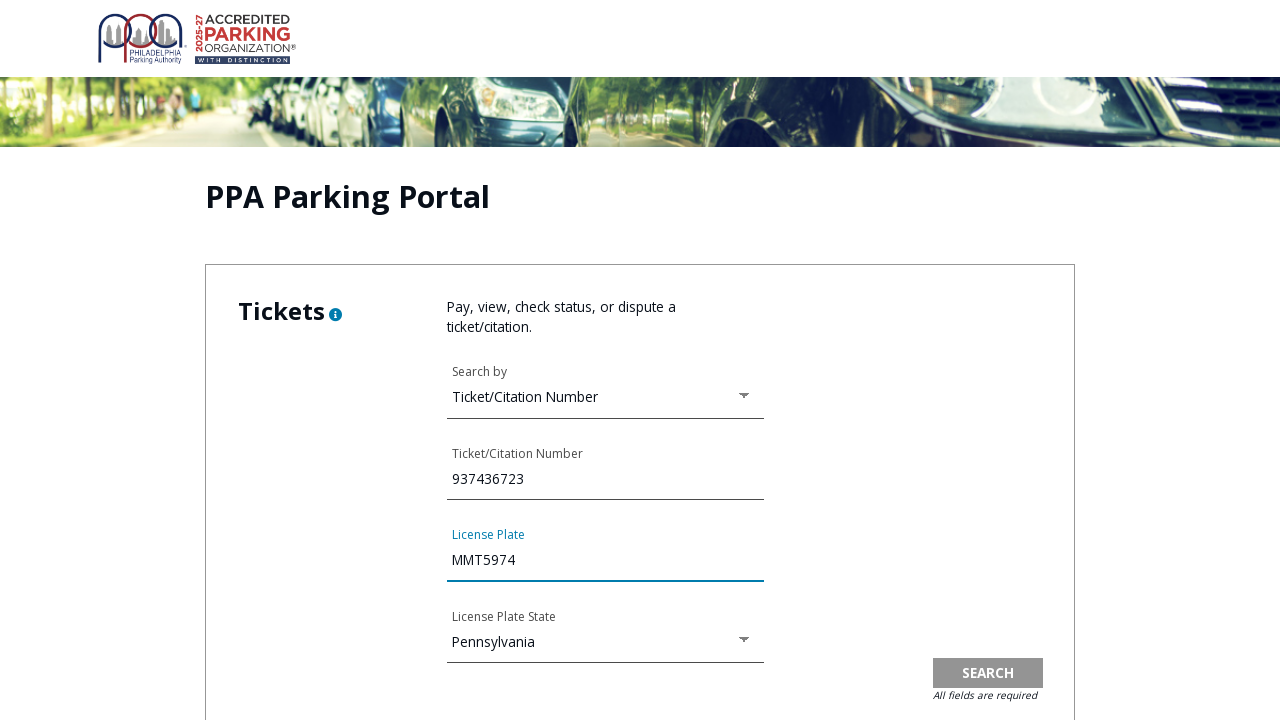